Tests the contact form functionality by navigating to the contact page, filling out all form fields with test data, and submitting the form

Starting URL: https://alchemy.hguy.co/lms

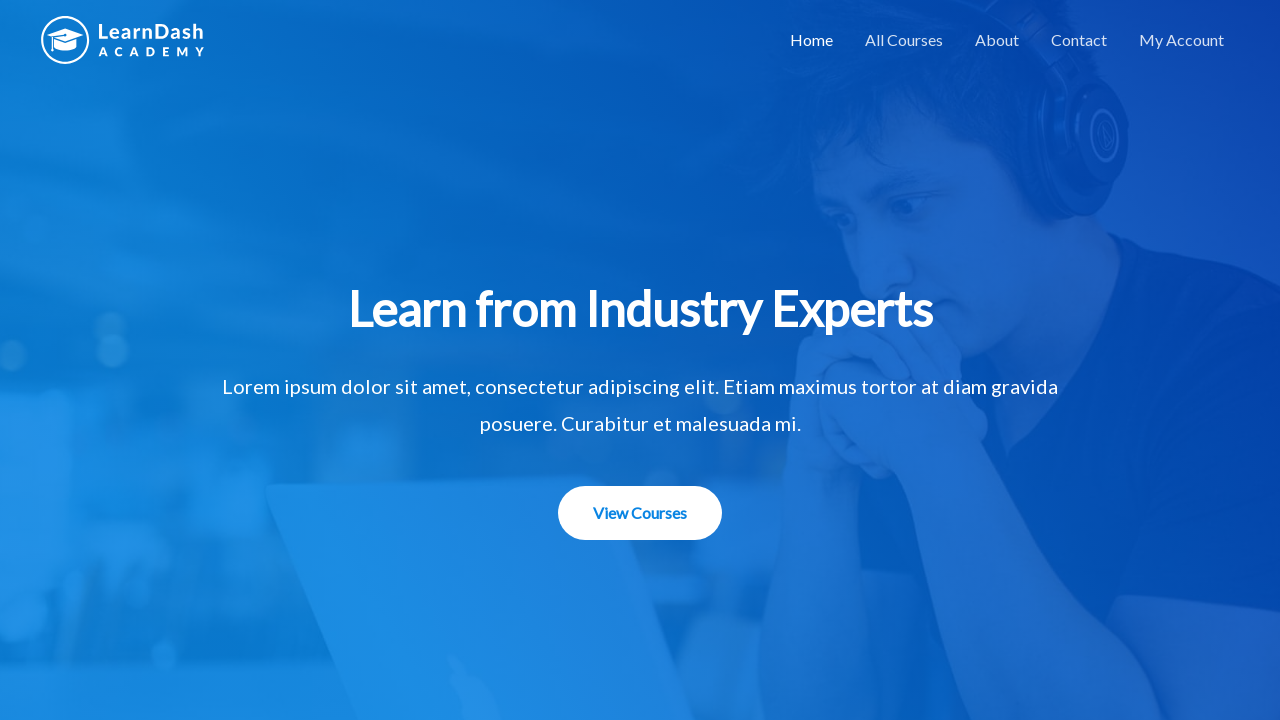

Clicked Contact link to navigate to contact page at (1079, 40) on text=Contact
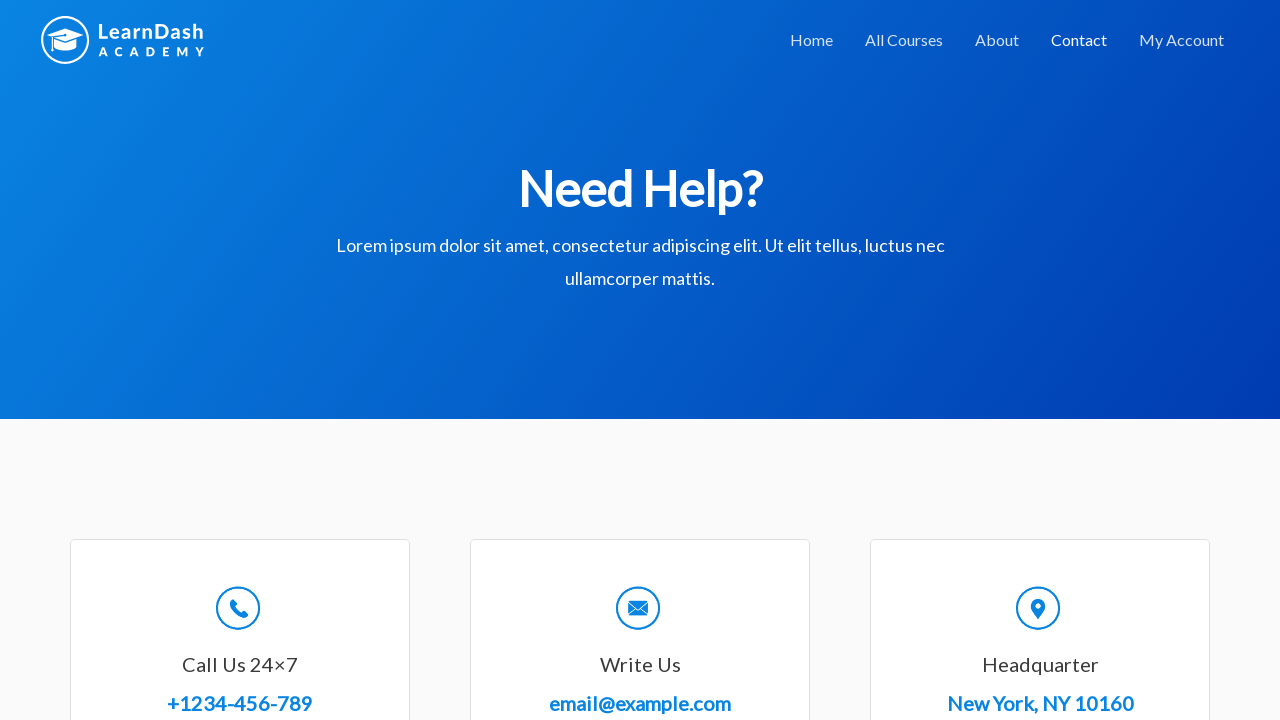

Filled name field with 'Tom Harrison' on #wpforms-8-field_0
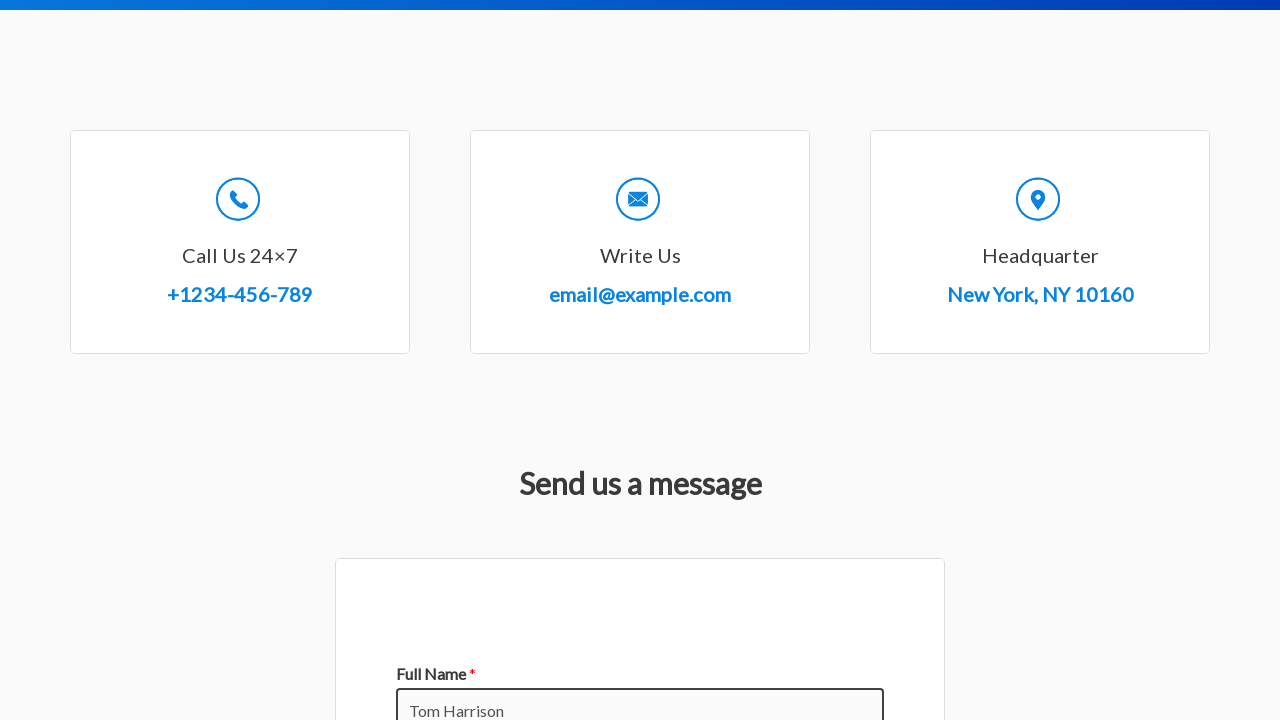

Filled email field with 'testuser47@example.com' on #wpforms-8-field_1
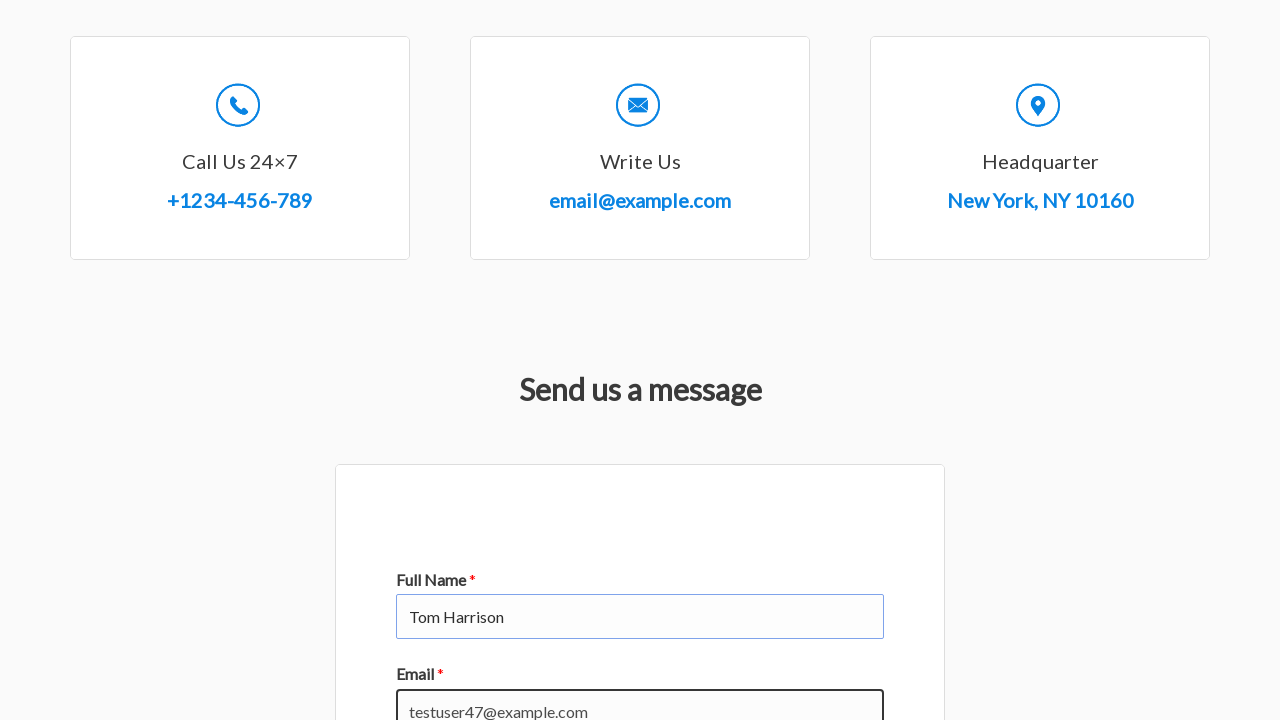

Filled subject field with 'Query for Course' on #wpforms-8-field_3
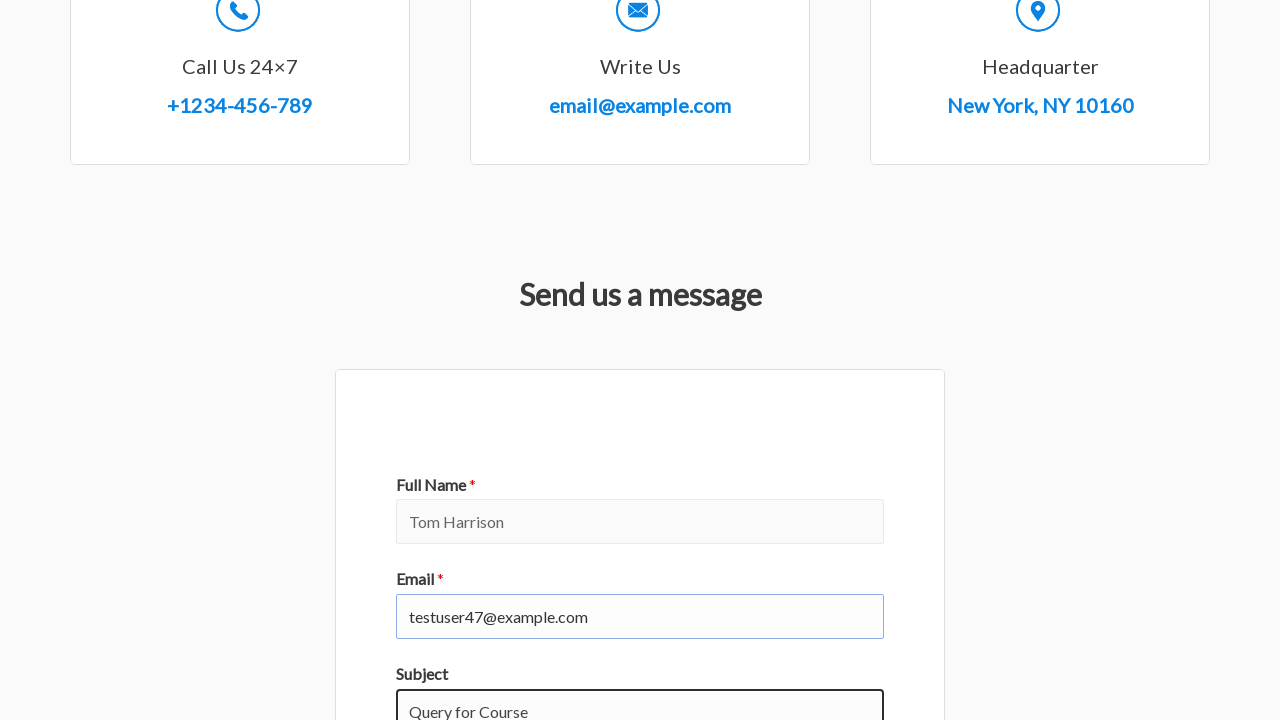

Filled message field with course inquiry text on #wpforms-8-field_2
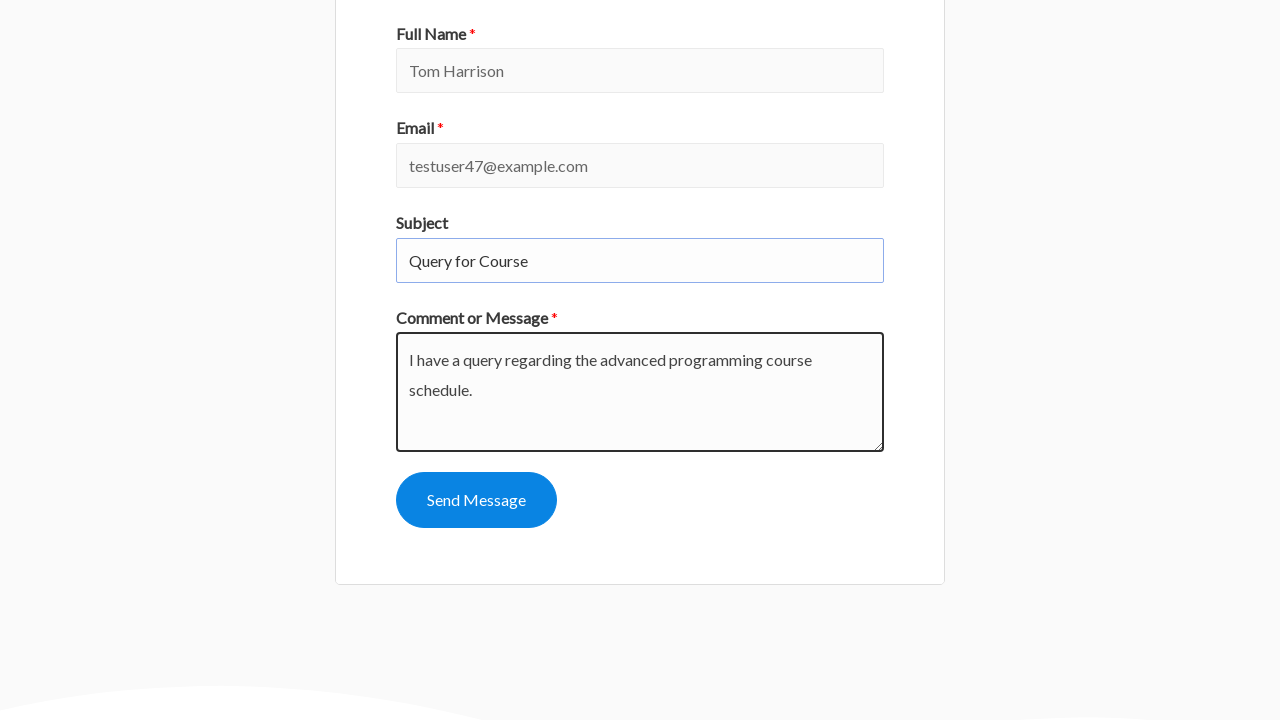

Clicked submit button to send contact form at (476, 500) on #wpforms-submit-8
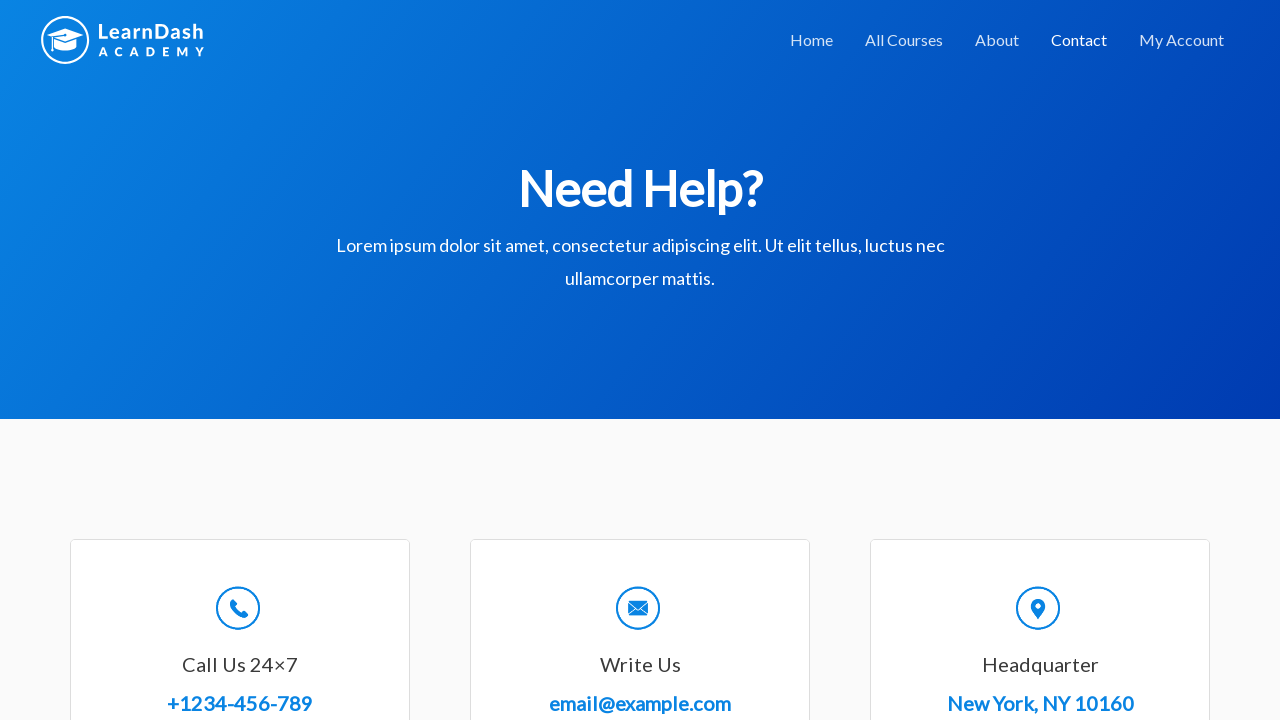

Contact form confirmation message appeared
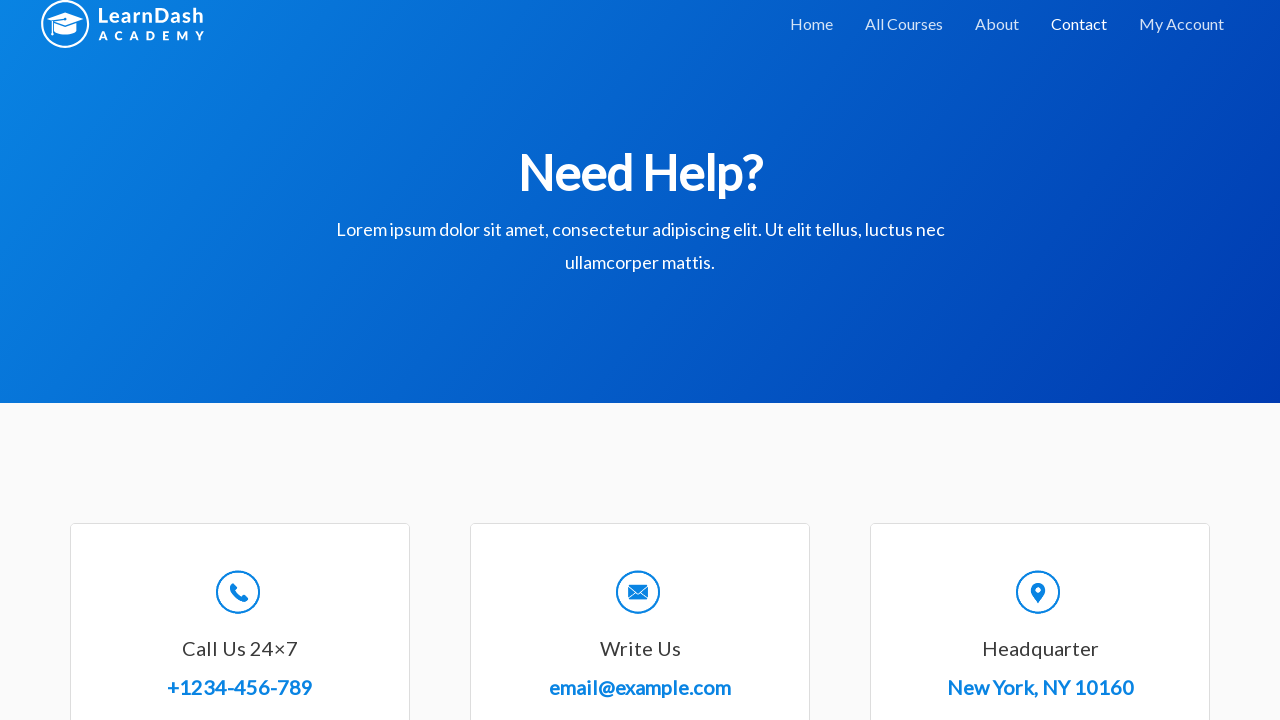

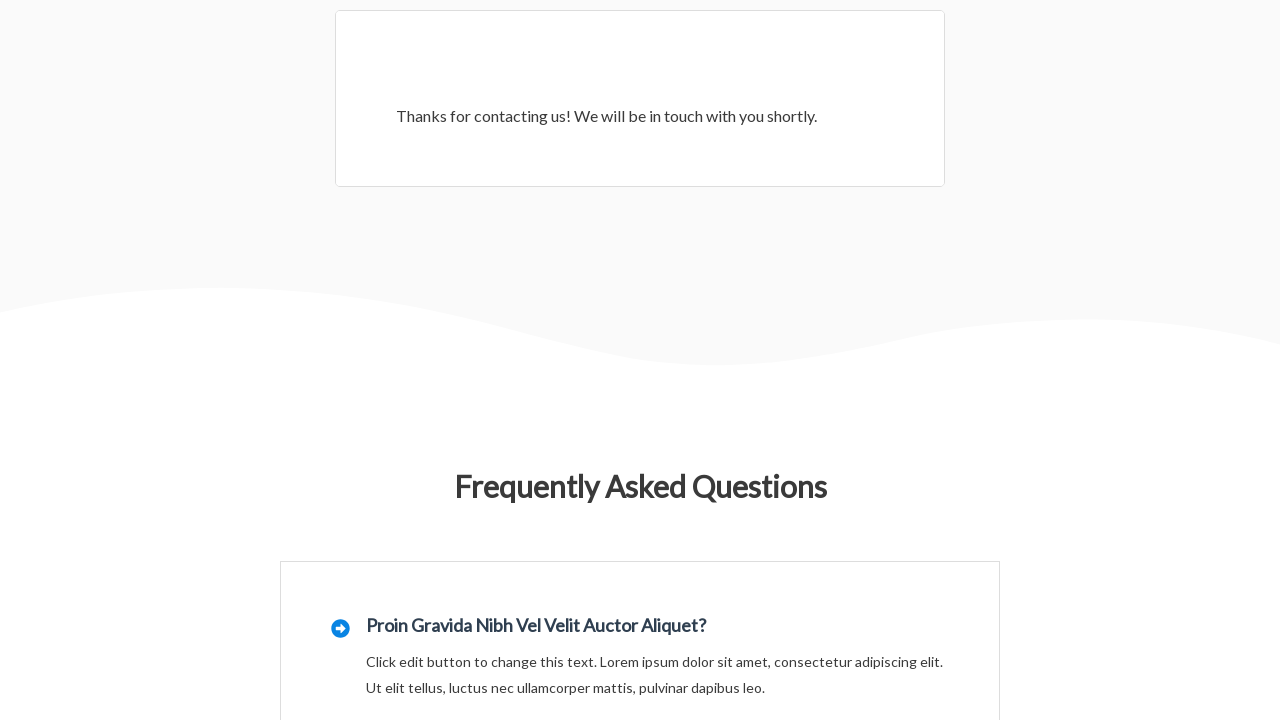